Tests clicking Coding Tutorial button opens the Colab notebook

Starting URL: https://neuronpedia.org/gemma-scope#learn

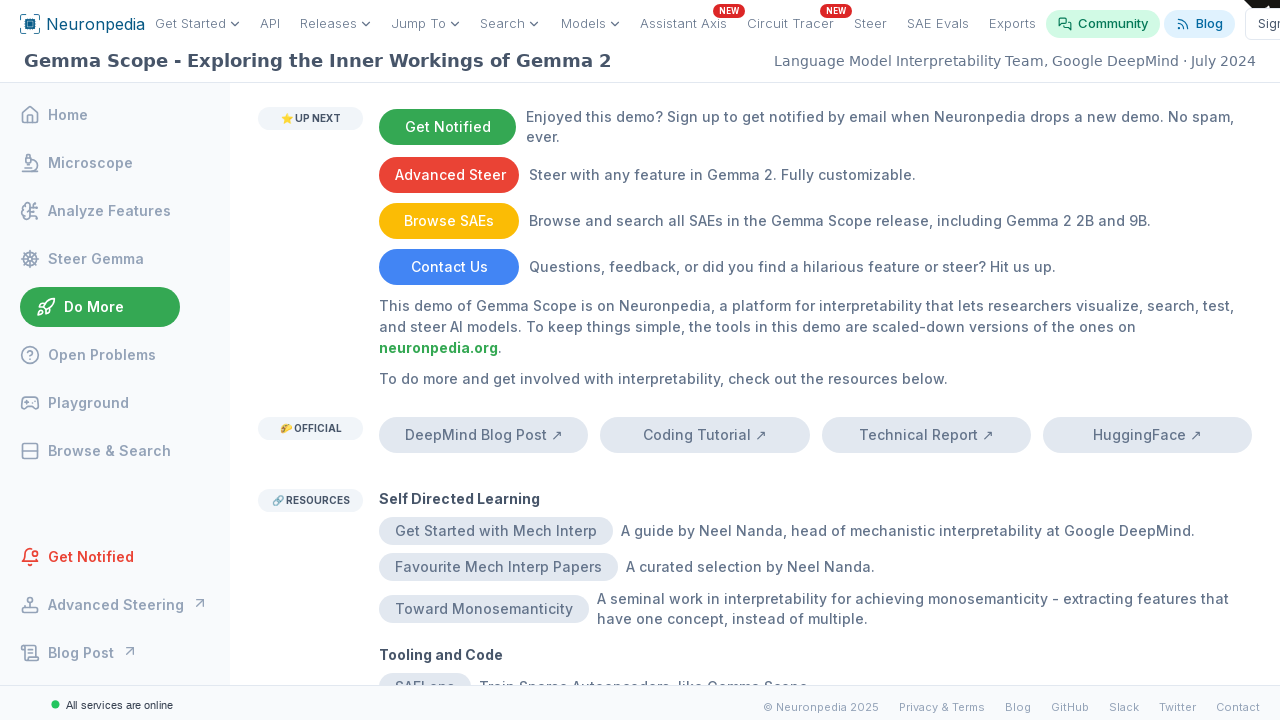

Clicked Coding Tutorial button and popup opened at (705, 435) on internal:text="Coding Tutorial"i
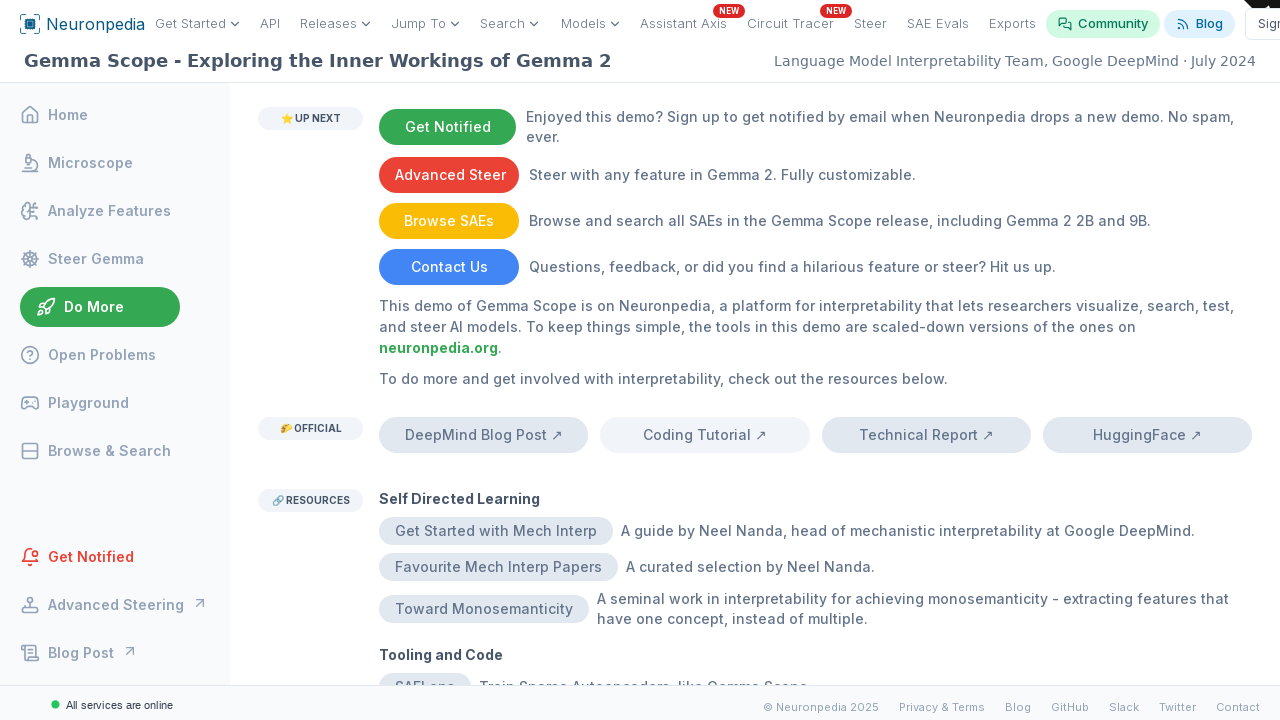

Captured popup window reference
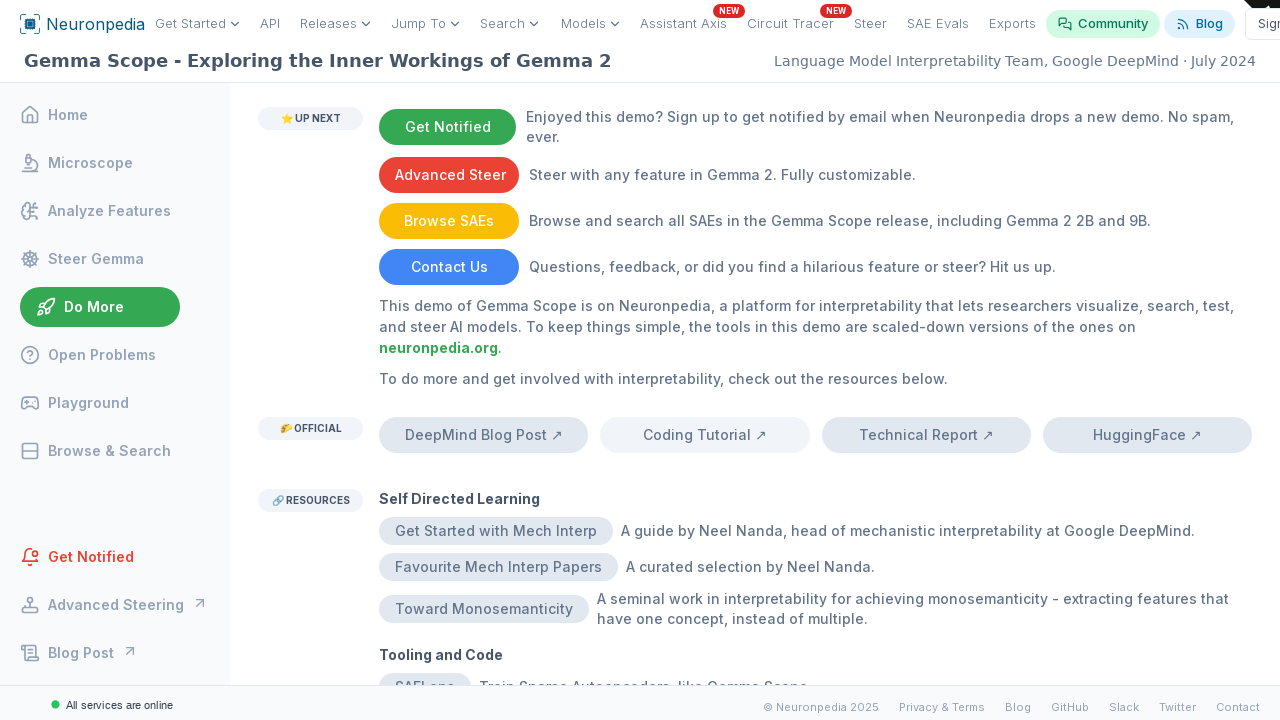

Verified popup navigated to Google Colab notebook
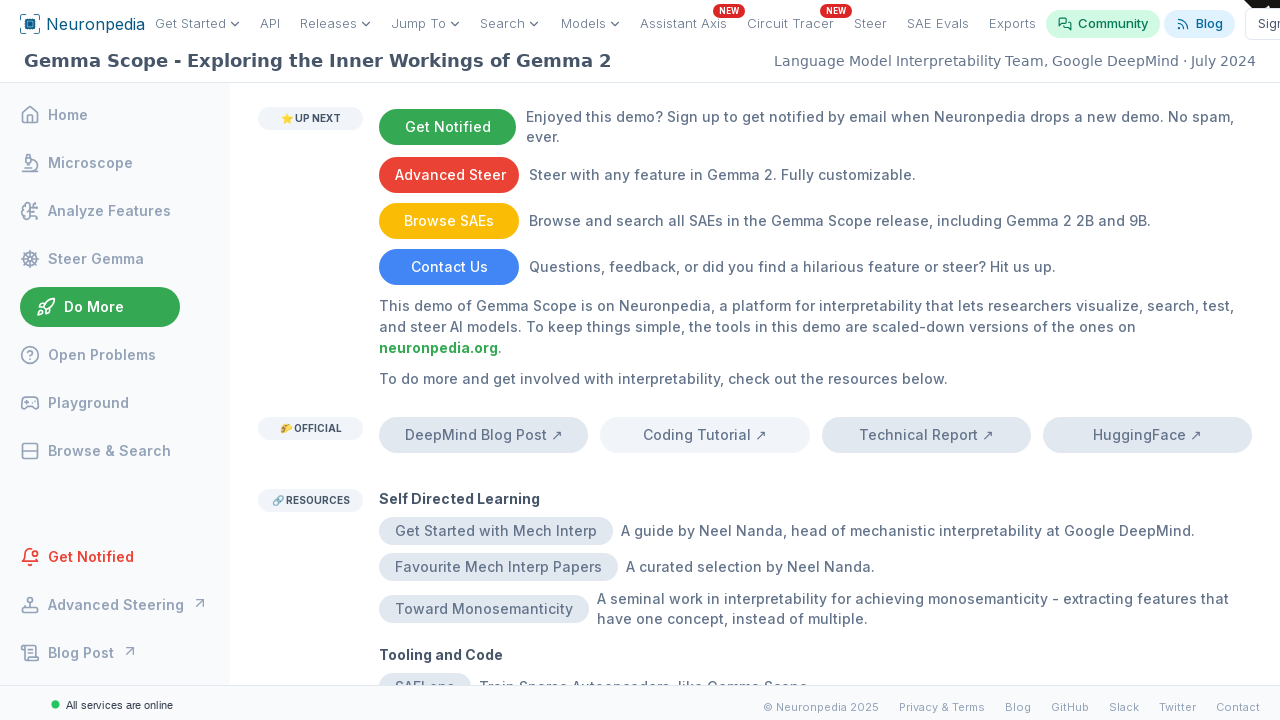

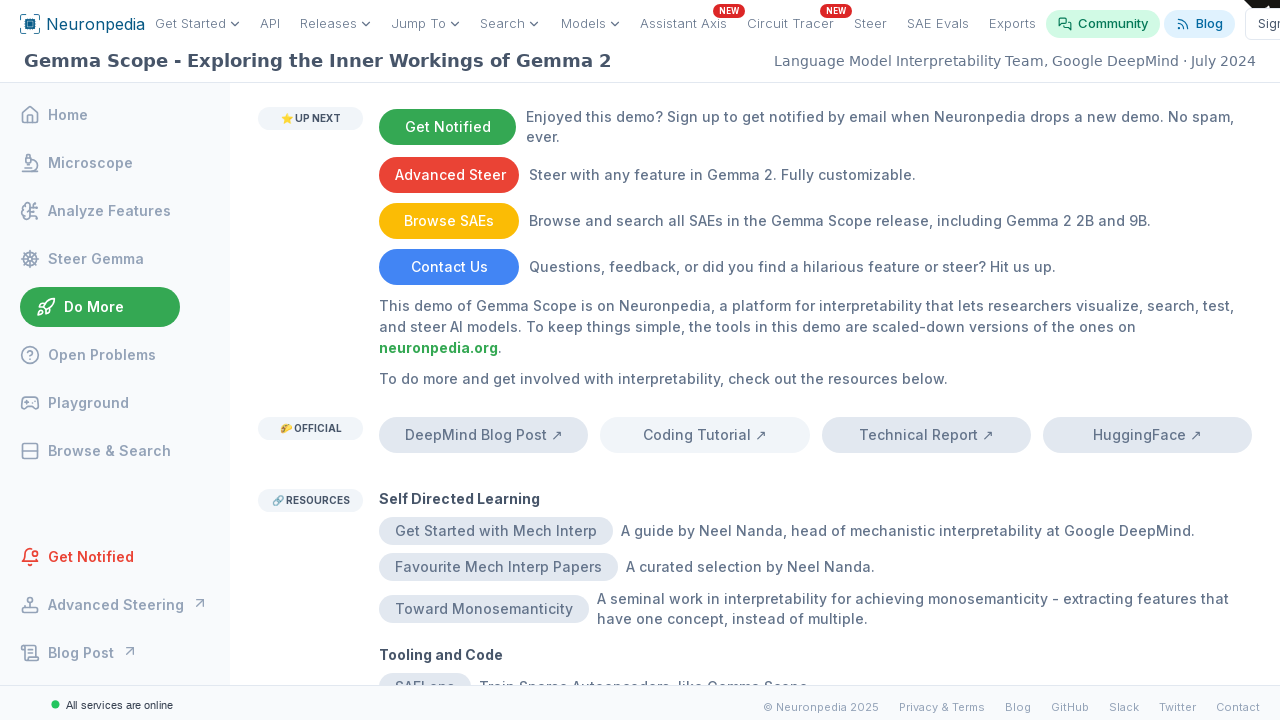